Completes a math challenge form by reading an input value from the page, calculating the result using a logarithmic formula, filling in the answer, checking a checkbox, selecting a radio button, and submitting the form.

Starting URL: http://suninjuly.github.io/math.html

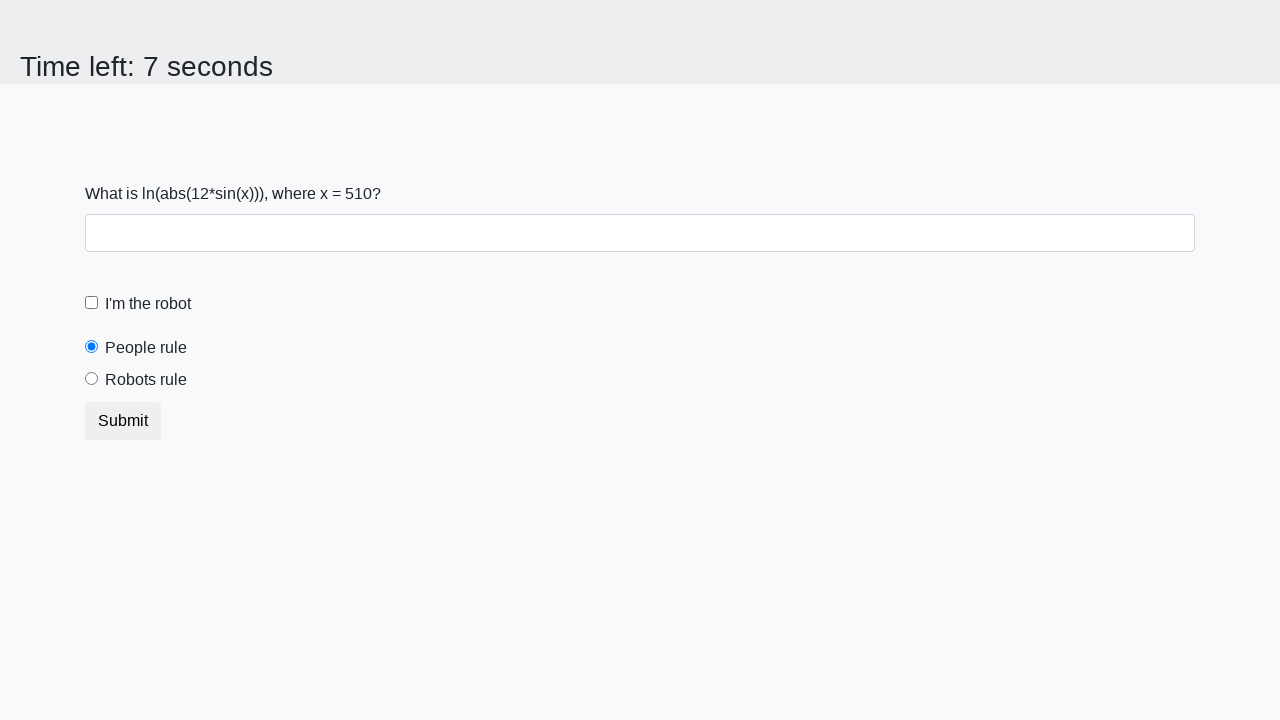

Retrieved x value from the page
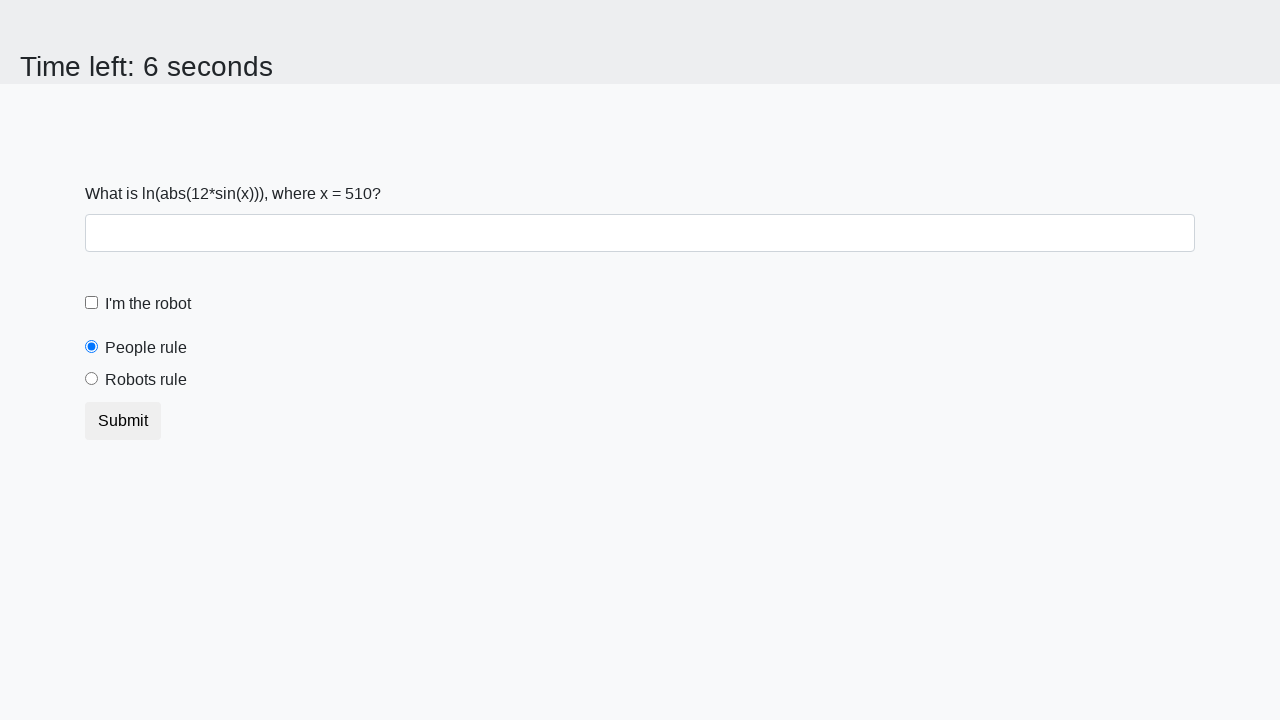

Calculated answer using logarithmic formula: log(|12*sin(x)|)
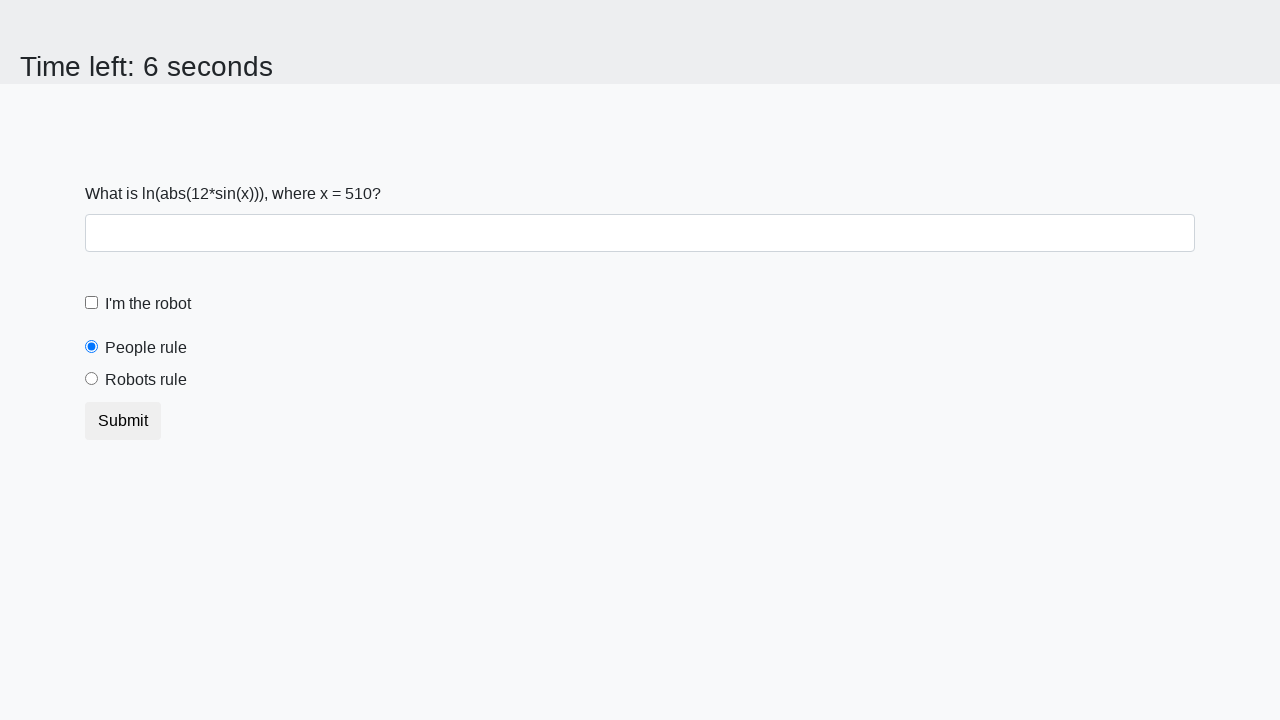

Filled in the calculated answer in the answer field on #answer
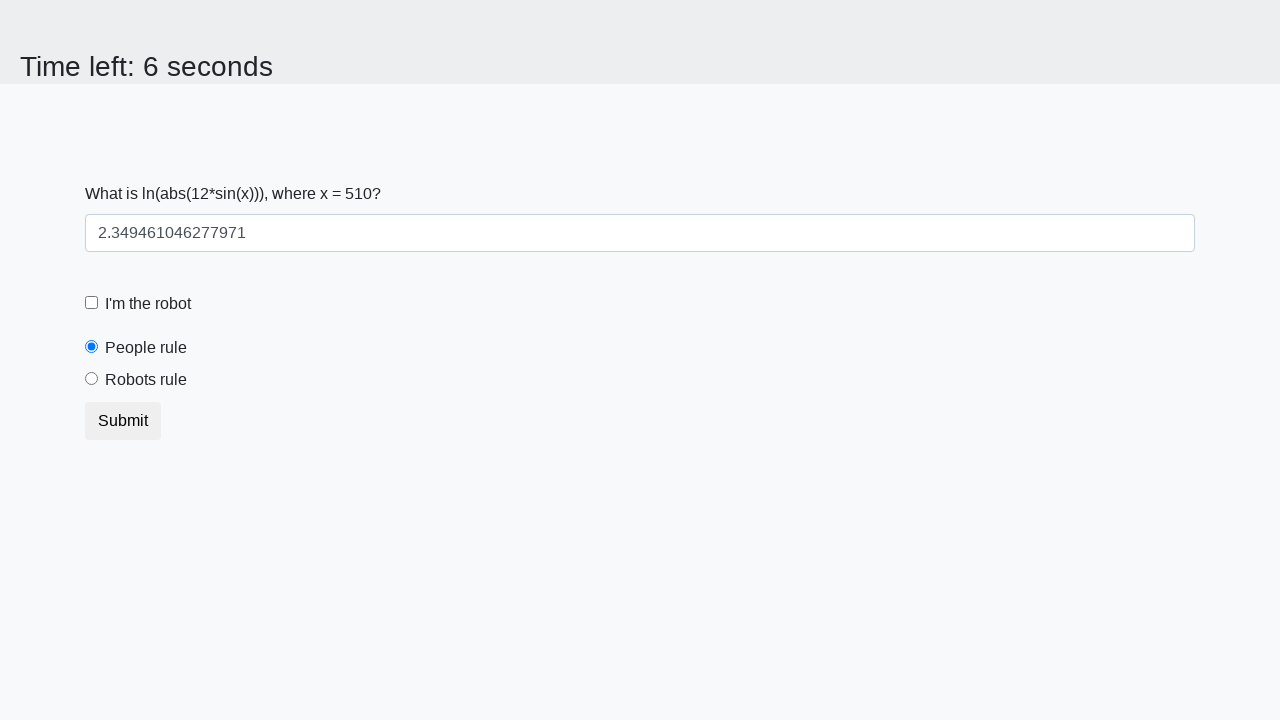

Checked the robot checkbox at (92, 303) on #robotCheckbox
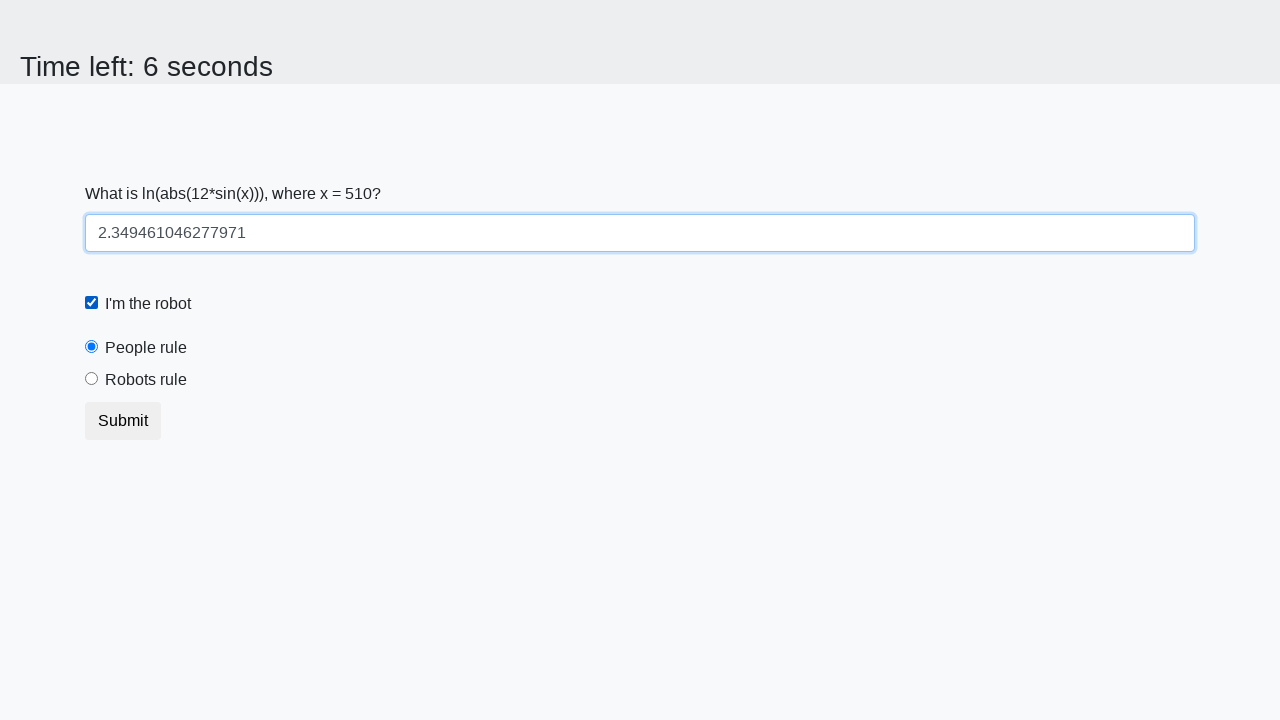

Selected the robots rule radio button at (92, 379) on #robotsRule
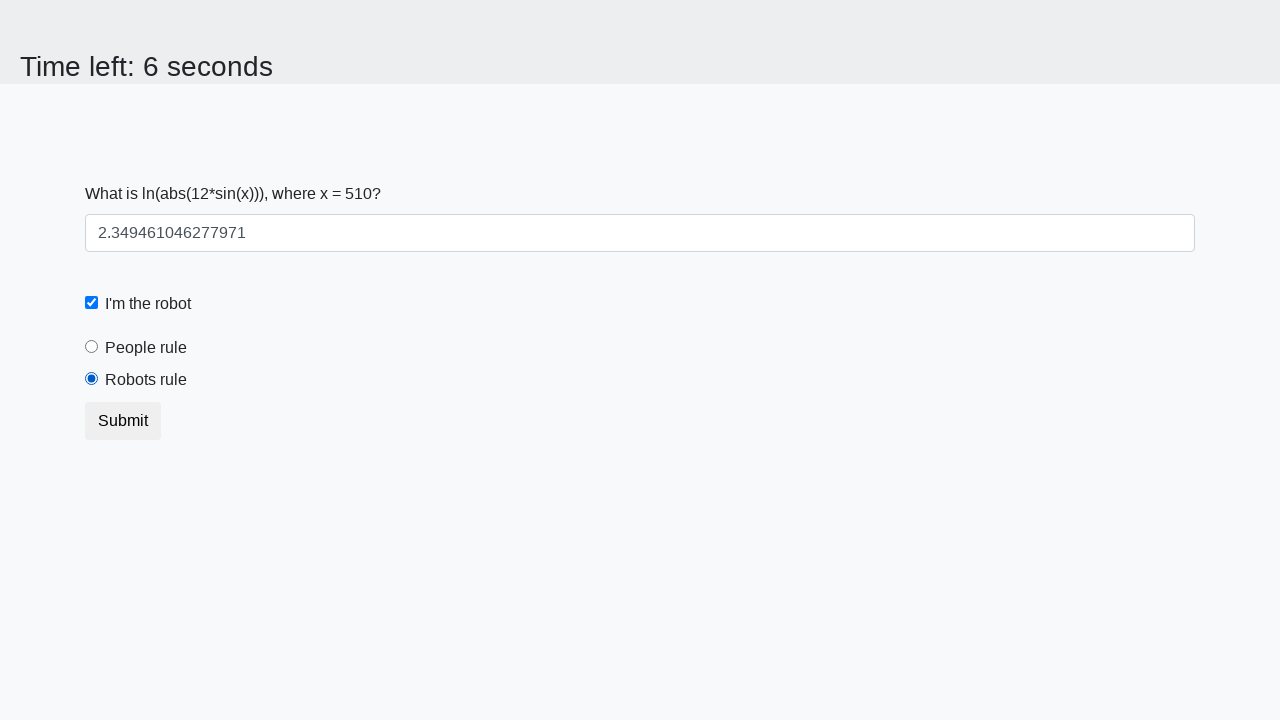

Submitted the math challenge form at (123, 421) on .btn.btn-default
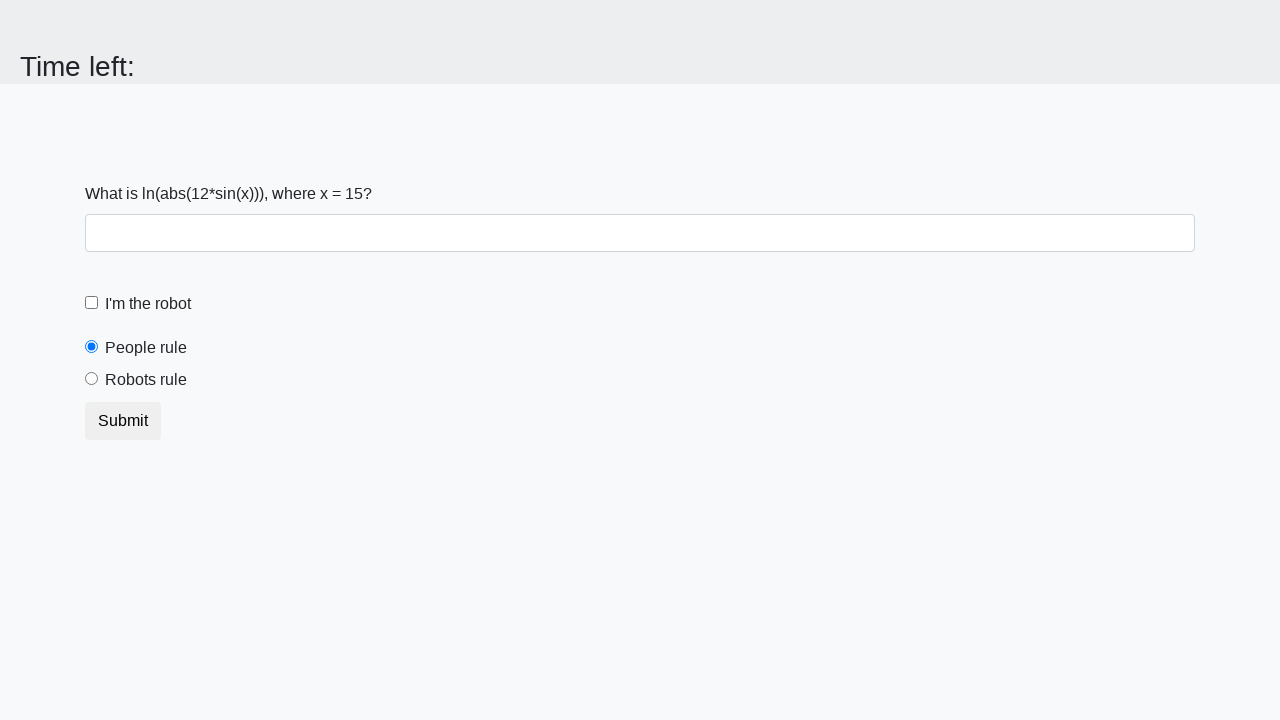

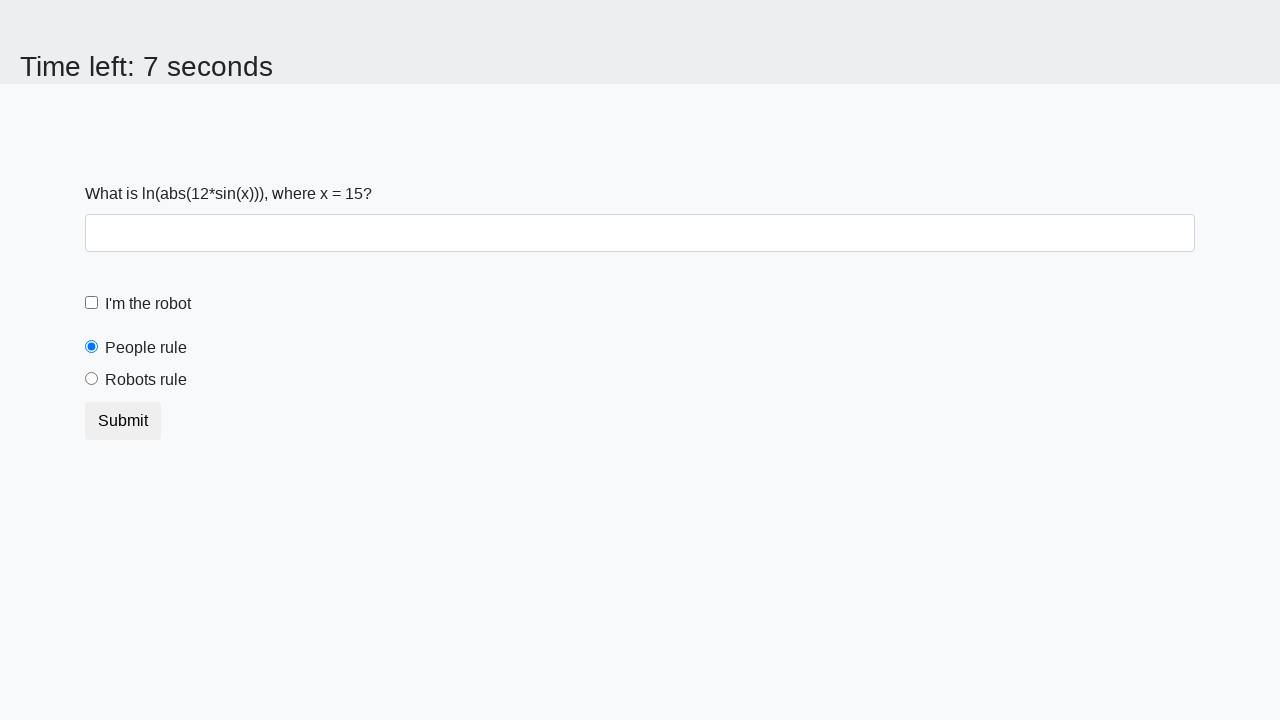